Tests checkbox functionality by ensuring both checkboxes are selected, clicking them if they are not already checked

Starting URL: https://the-internet.herokuapp.com/checkboxes

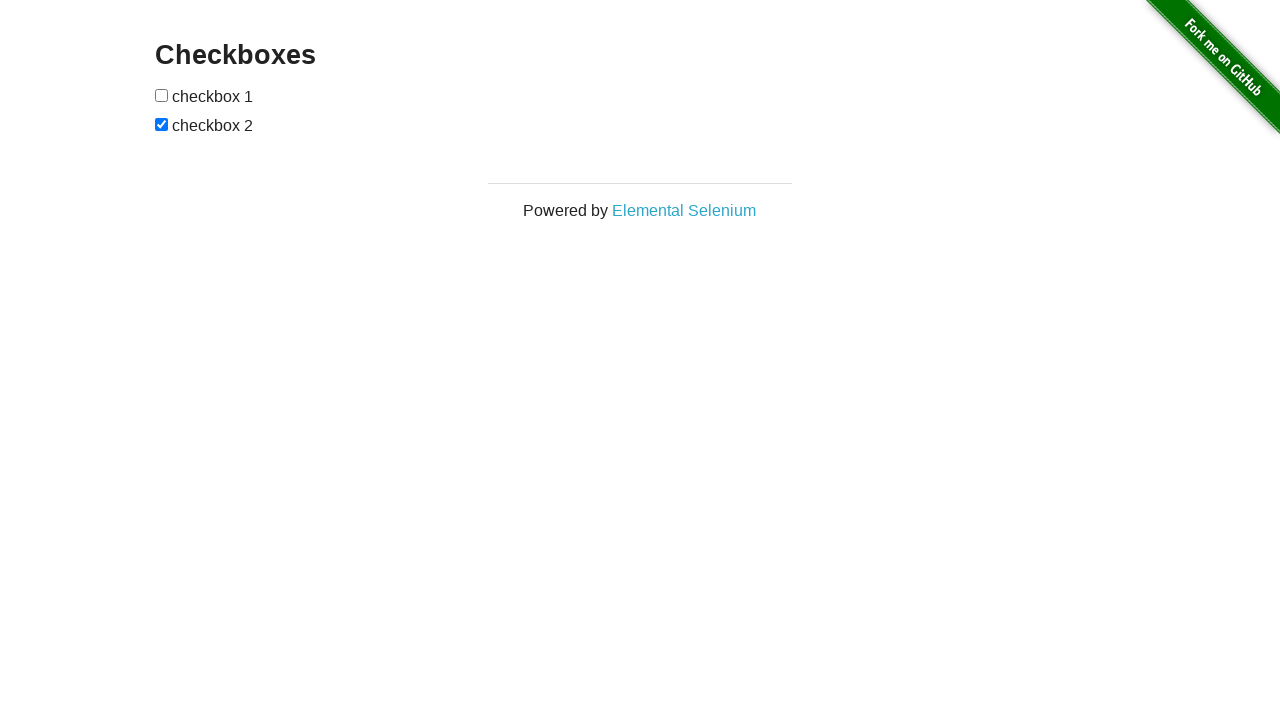

Located first checkbox element
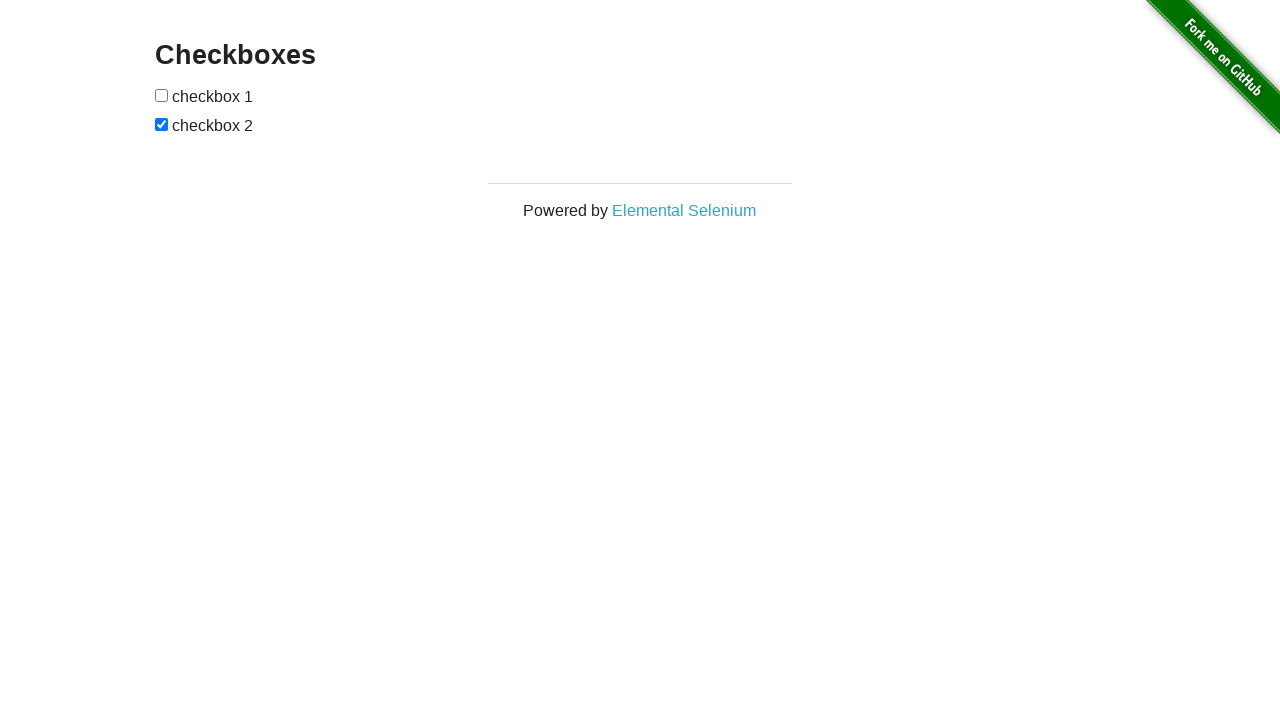

Located second checkbox element
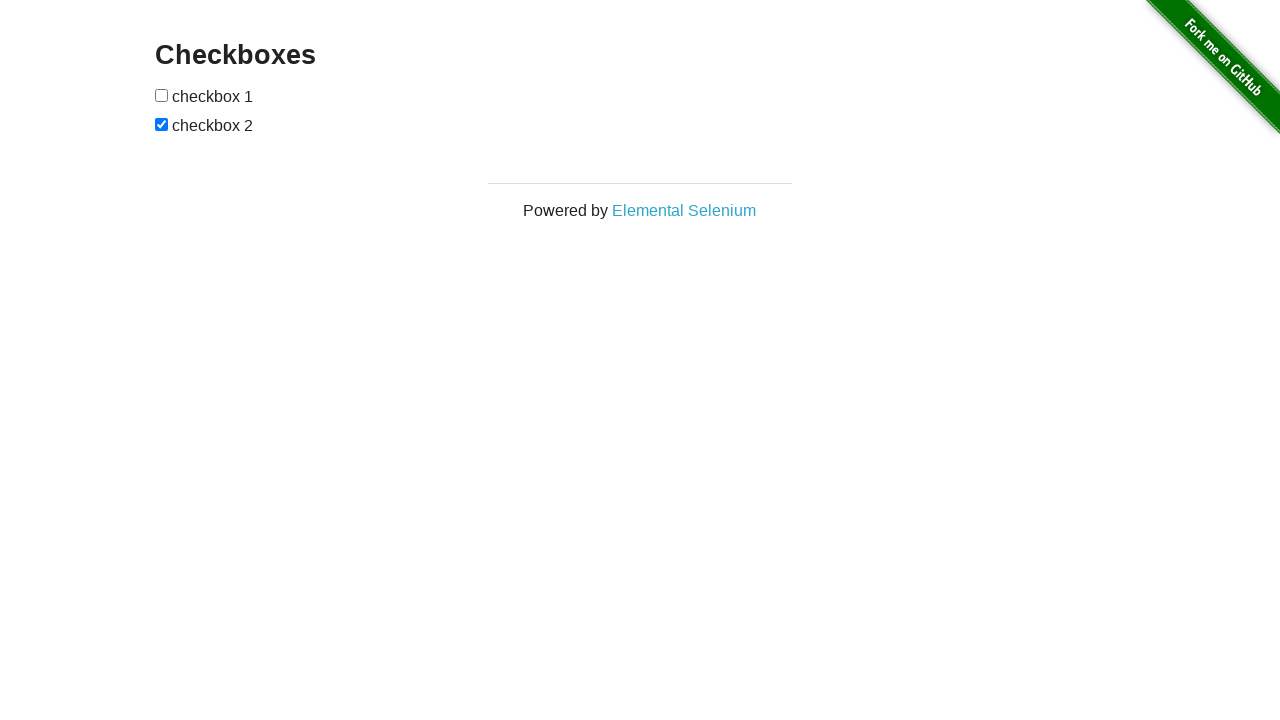

Checked first checkbox state
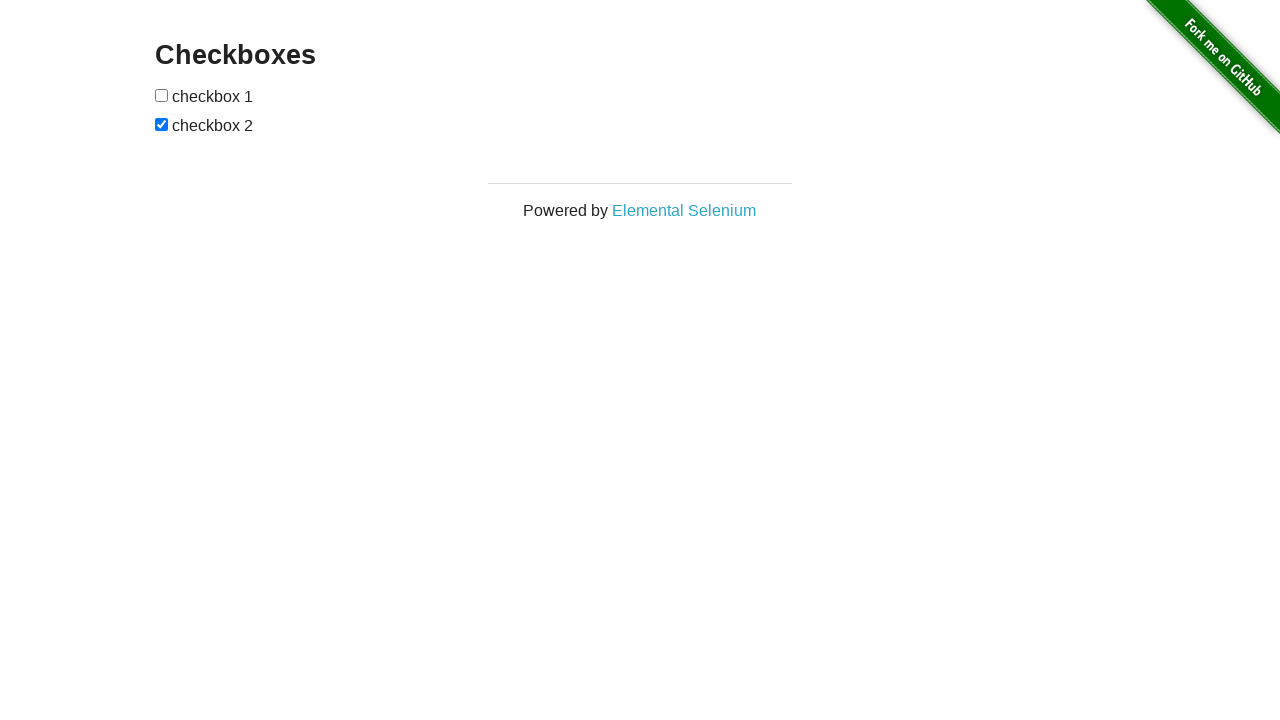

Clicked first checkbox to select it at (162, 95) on (//input[@type='checkbox'])[1]
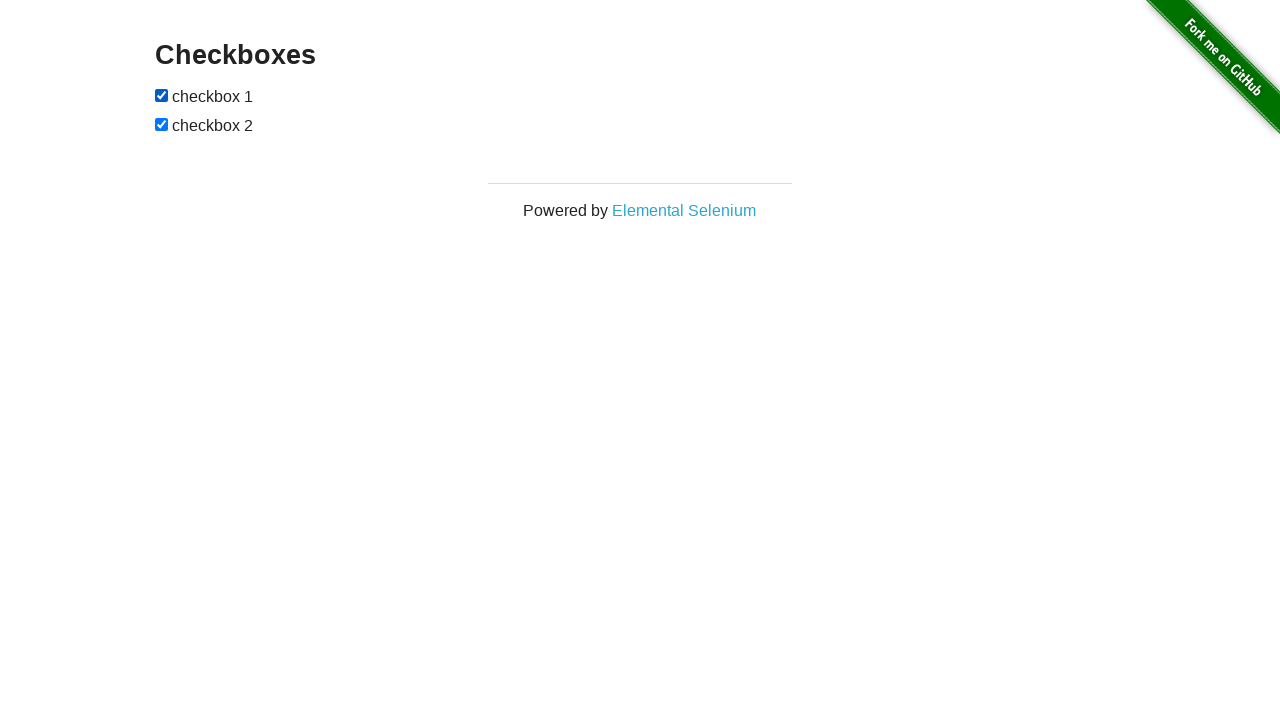

Second checkbox was already checked
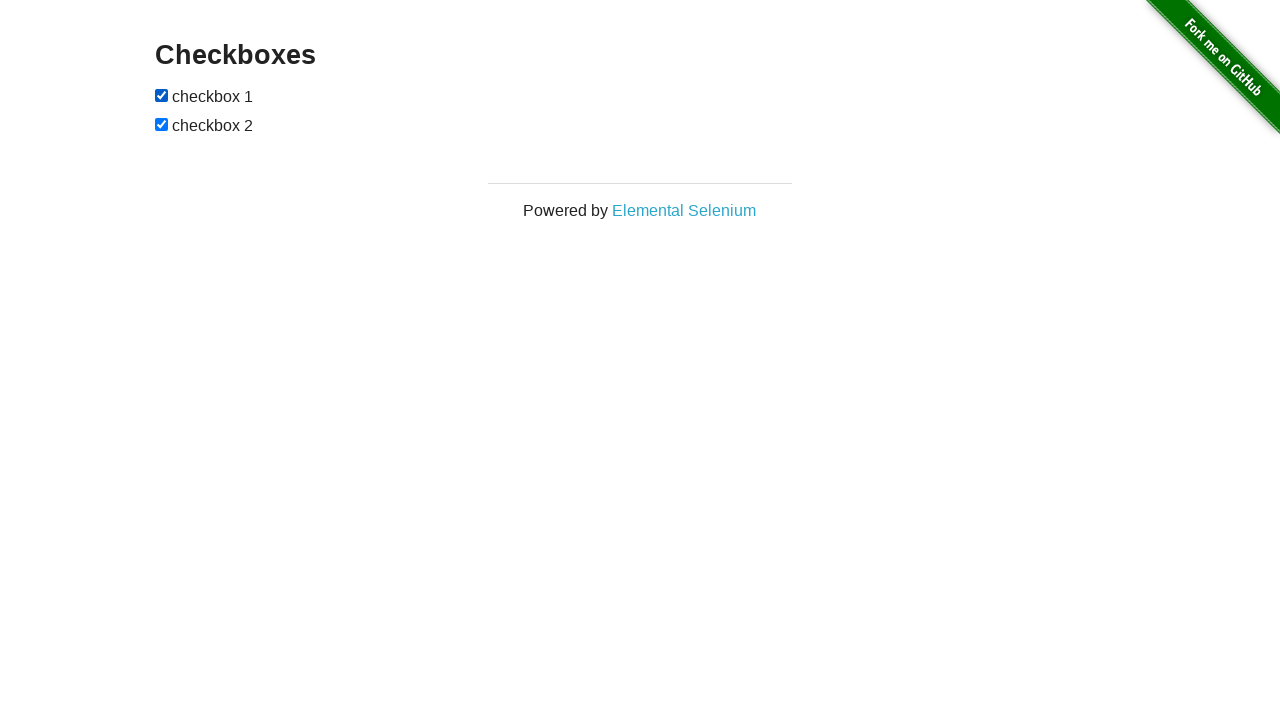

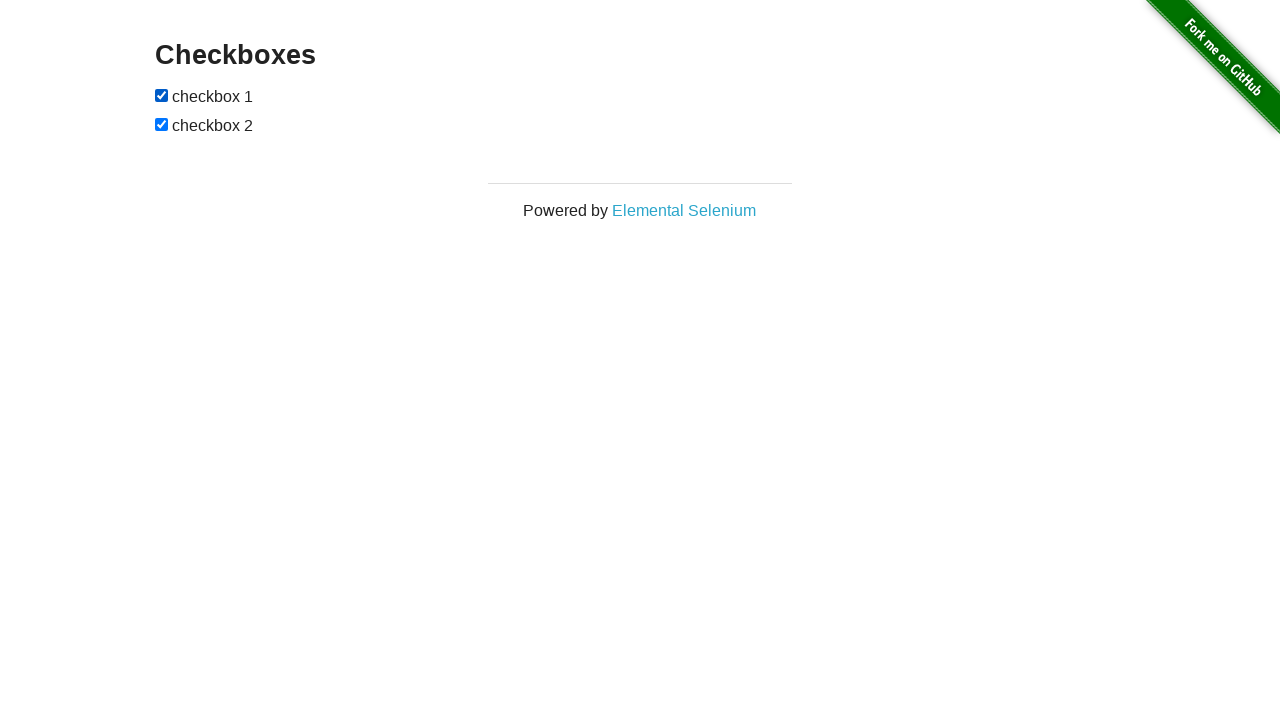